Tests sorting the Due column in descending order by clicking the column header twice and verifying the values are sorted in reverse order.

Starting URL: http://the-internet.herokuapp.com/tables

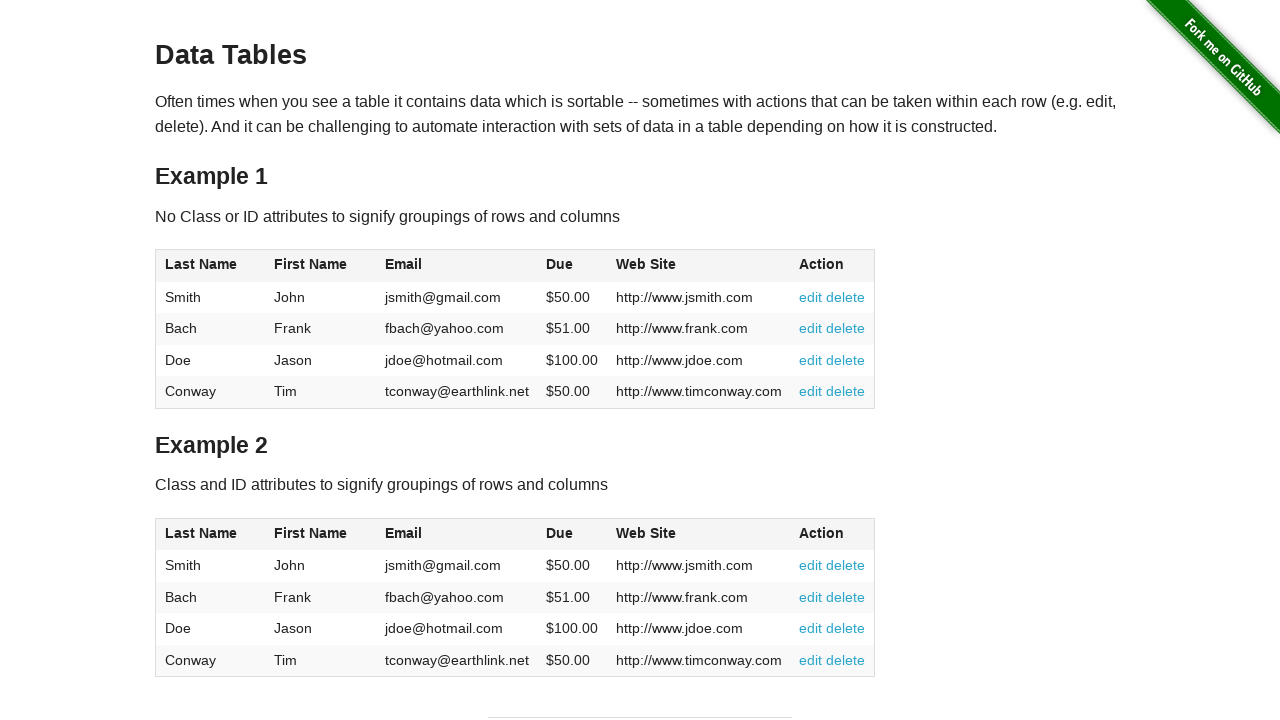

Clicked Due column header first time for ascending sort at (572, 266) on #table1 thead tr th:nth-child(4)
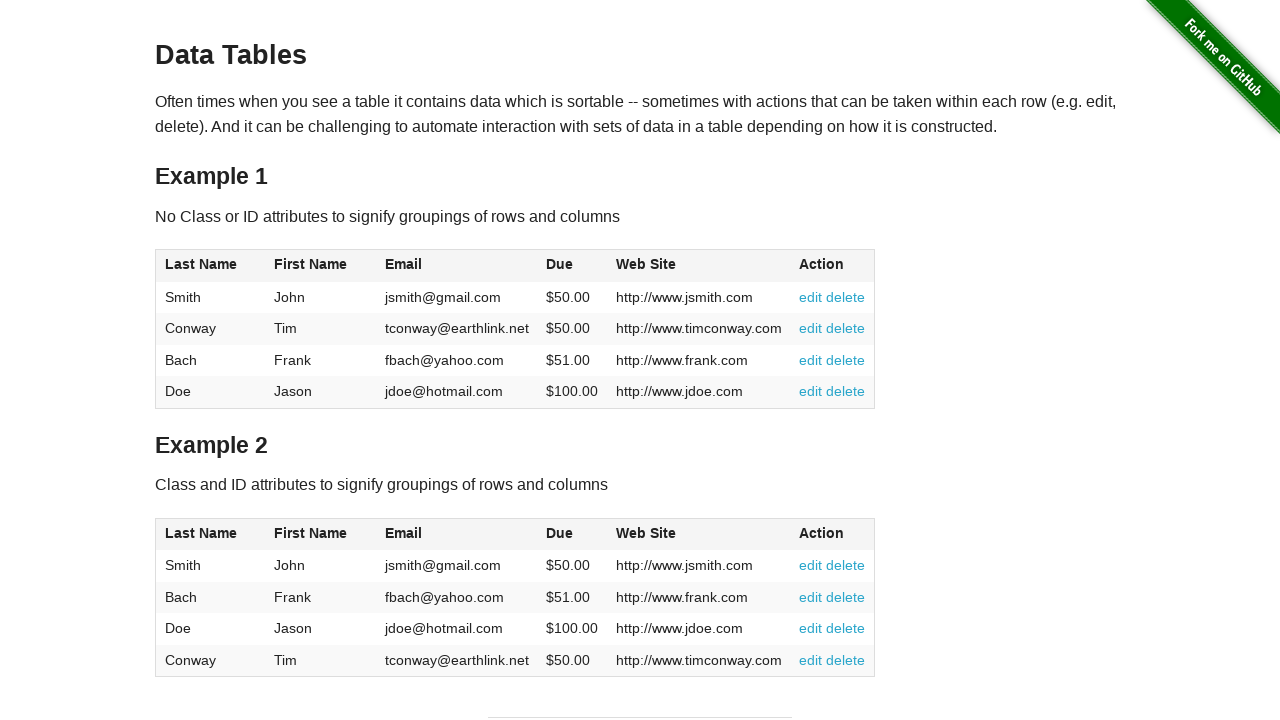

Clicked Due column header second time for descending sort at (572, 266) on #table1 thead tr th:nth-child(4)
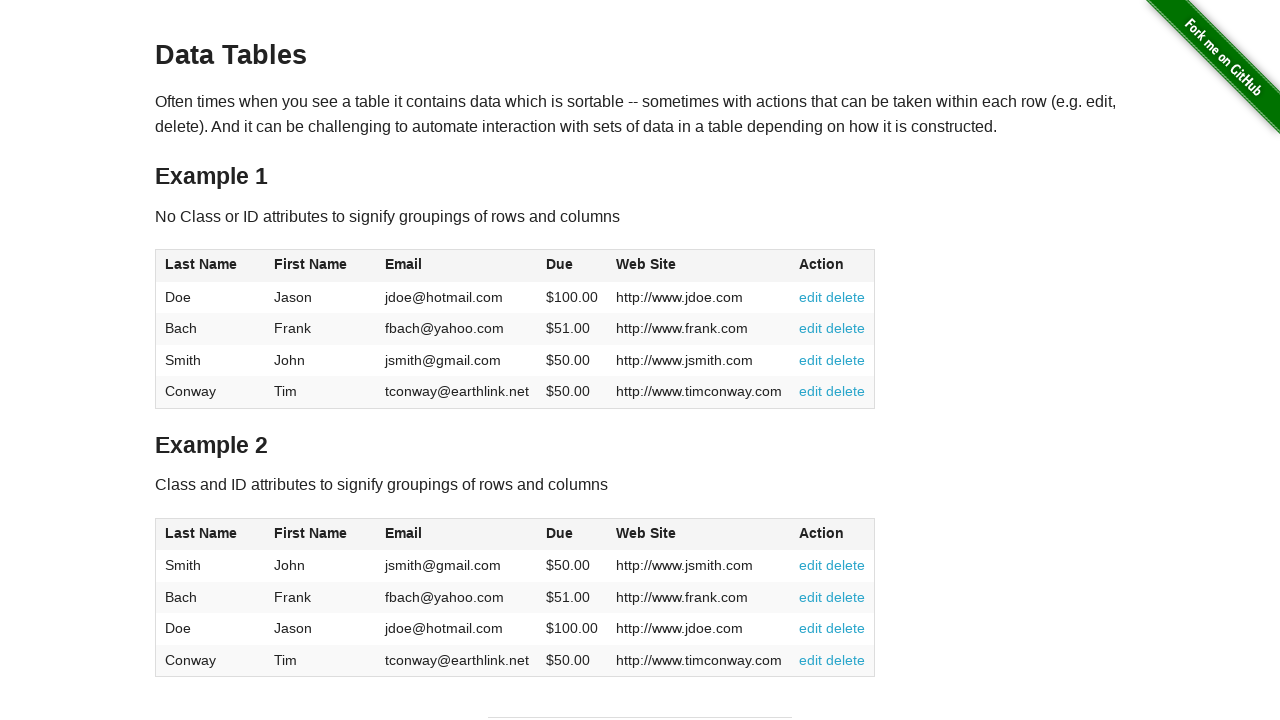

Due column values loaded and visible
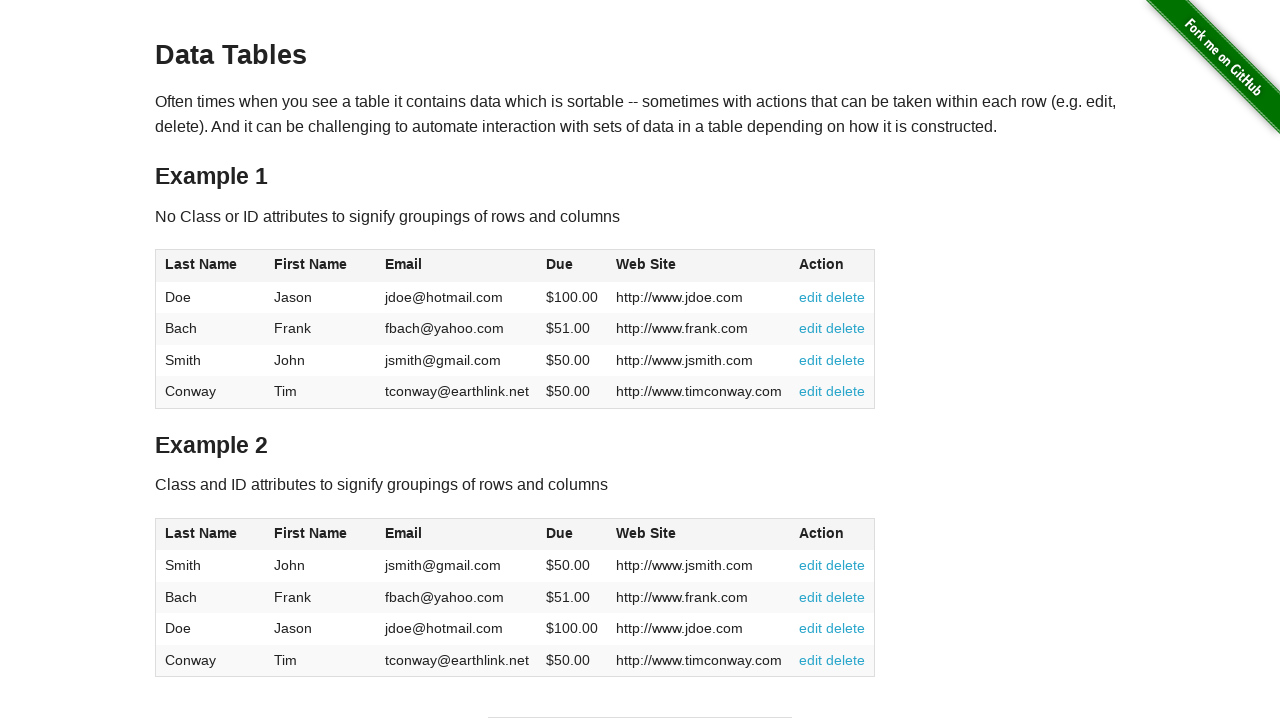

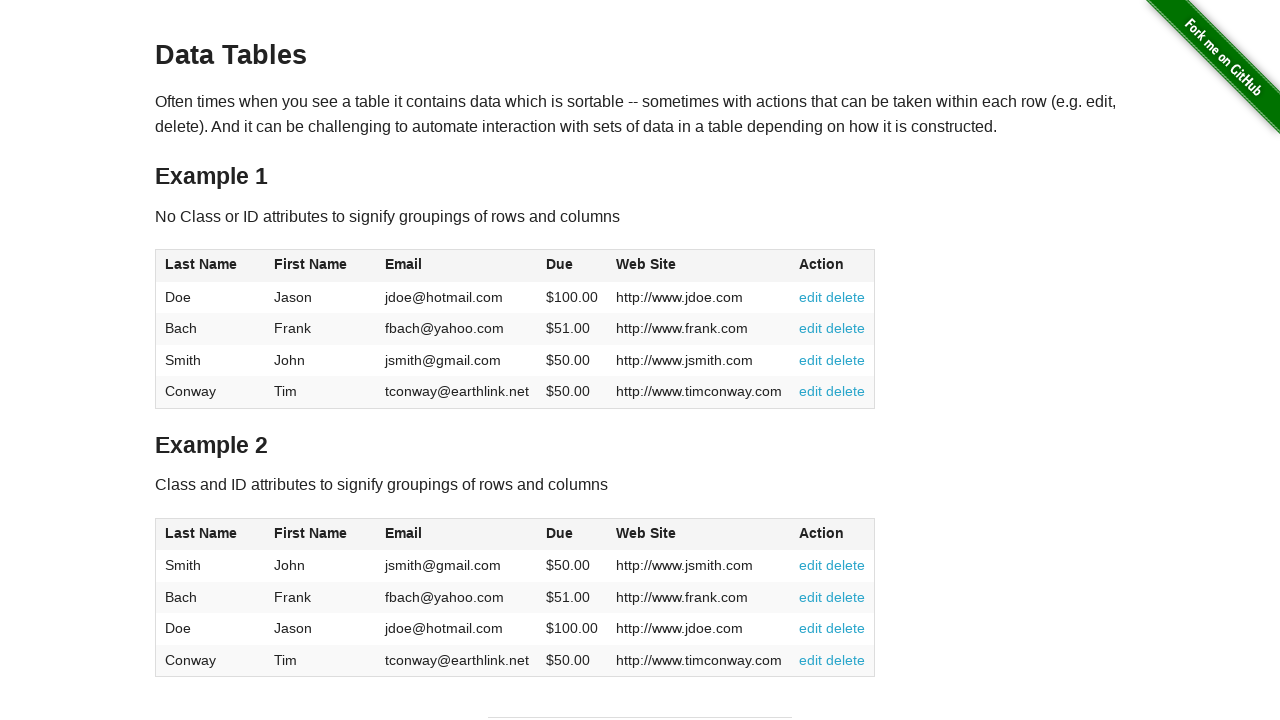